Tests double-click functionality on a button element on the DemoQA buttons page

Starting URL: https://demoqa.com/buttons

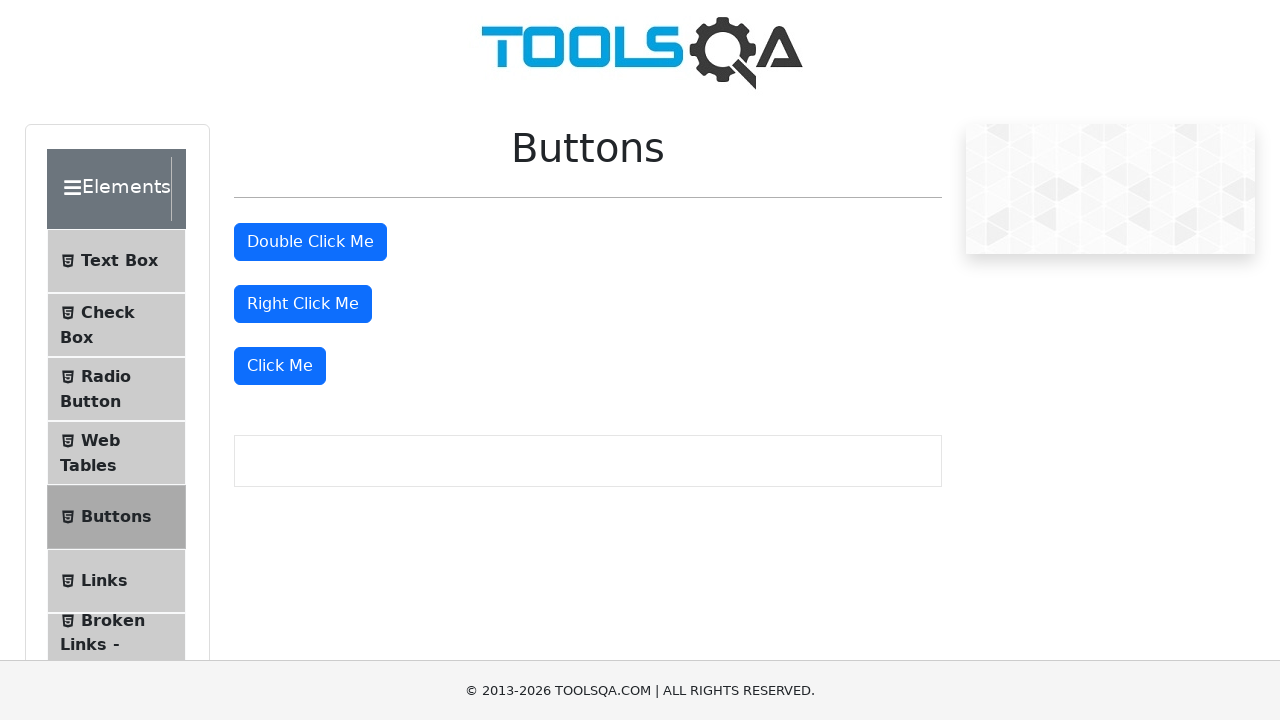

Double-clicked the double-click button element at (310, 242) on #doubleClickBtn
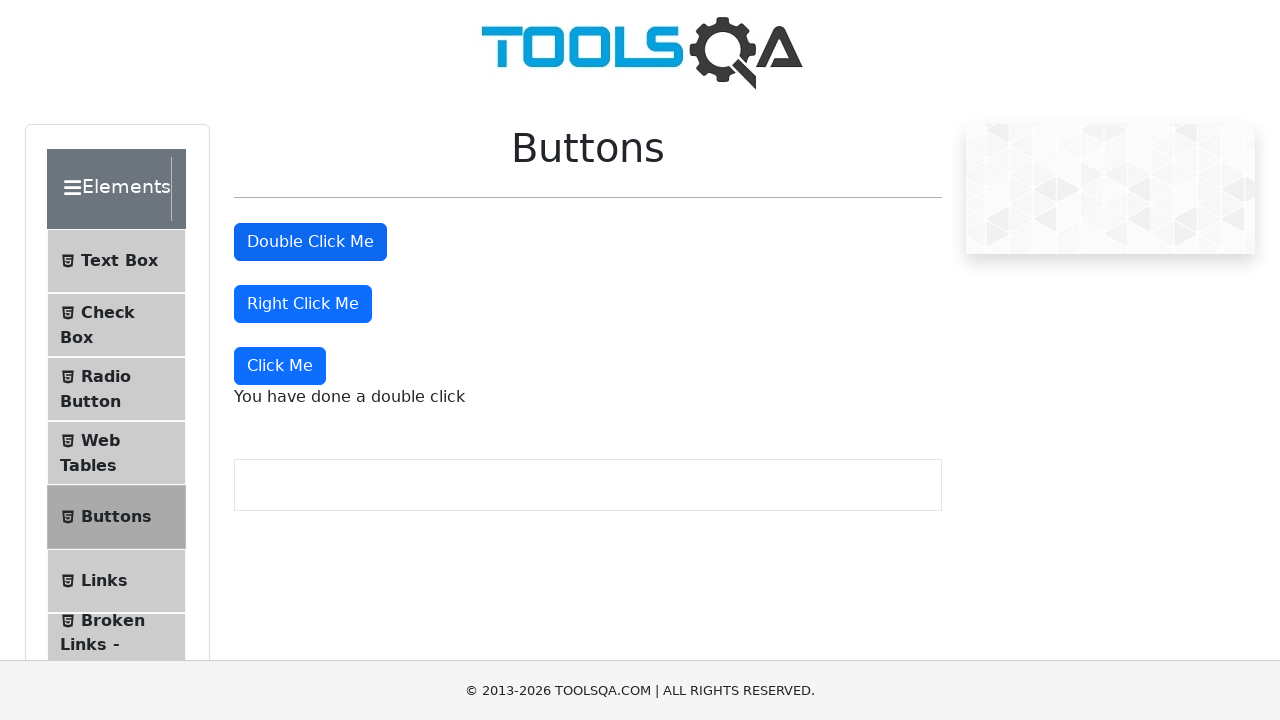

Double-click result message appeared on page
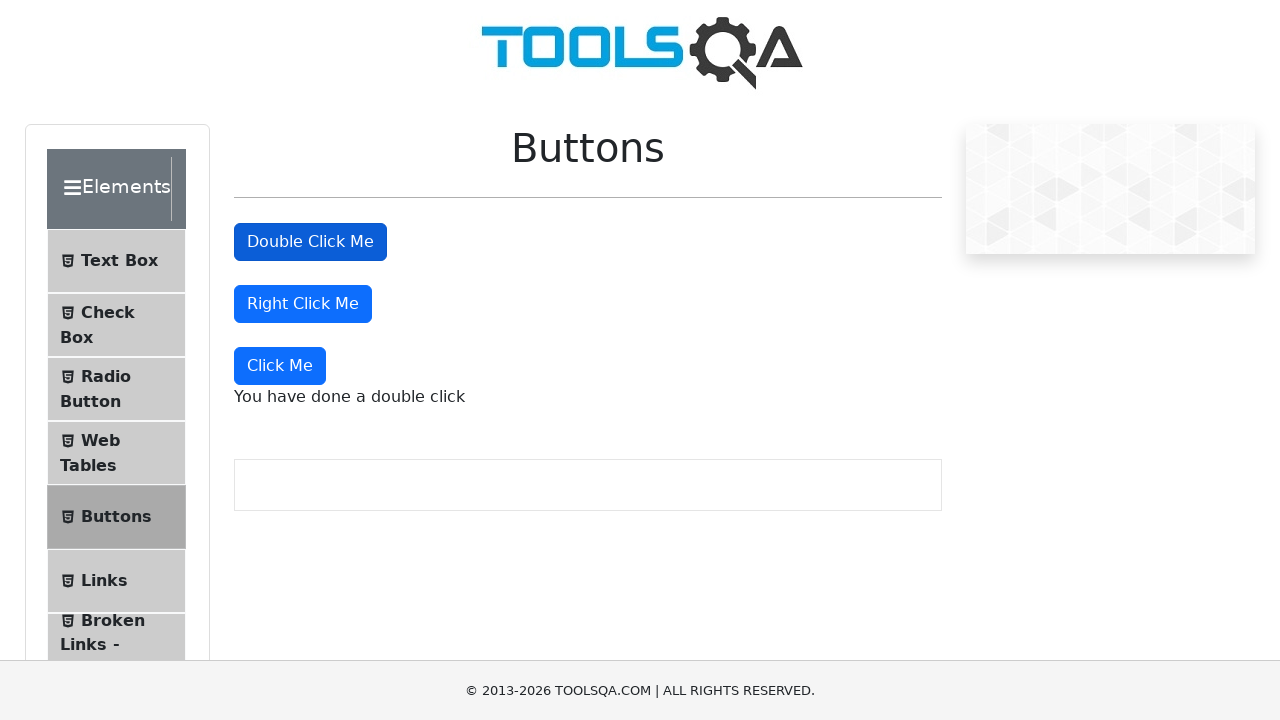

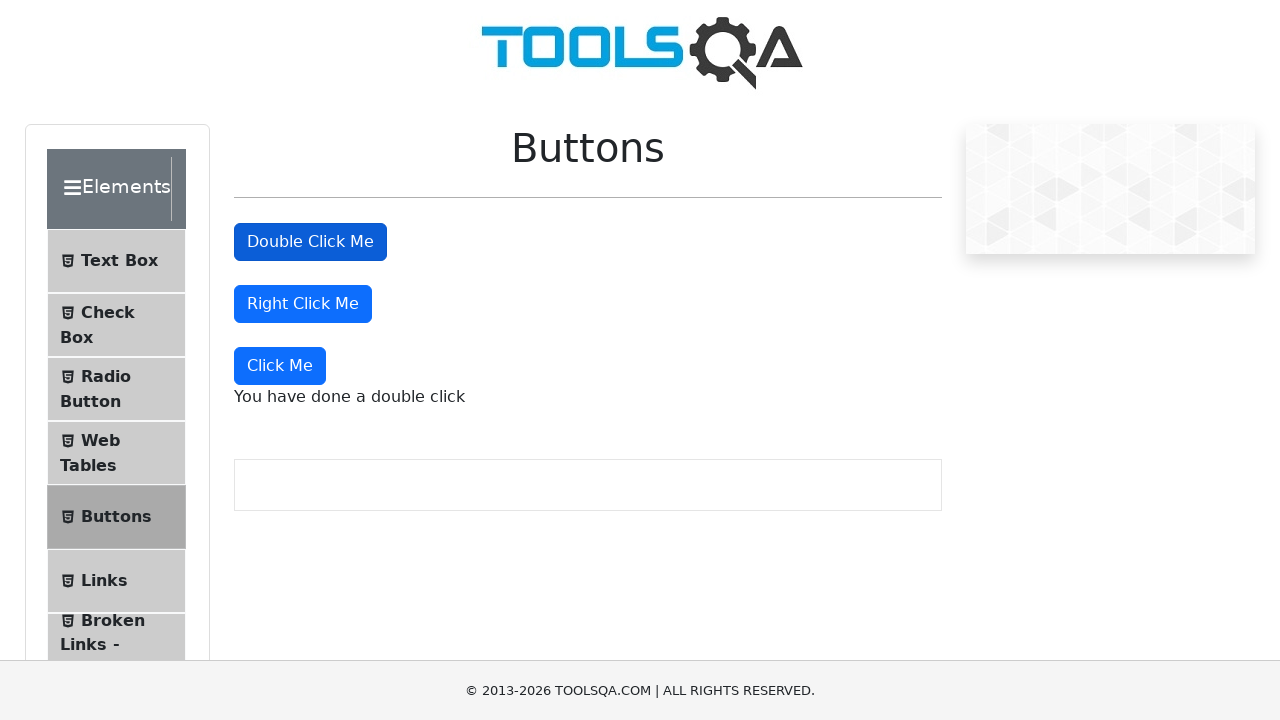